Navigates to a dashboard page and verifies that a favicon link element exists in the page's HTML head section.

Starting URL: https://ess.espire.com/dashboard

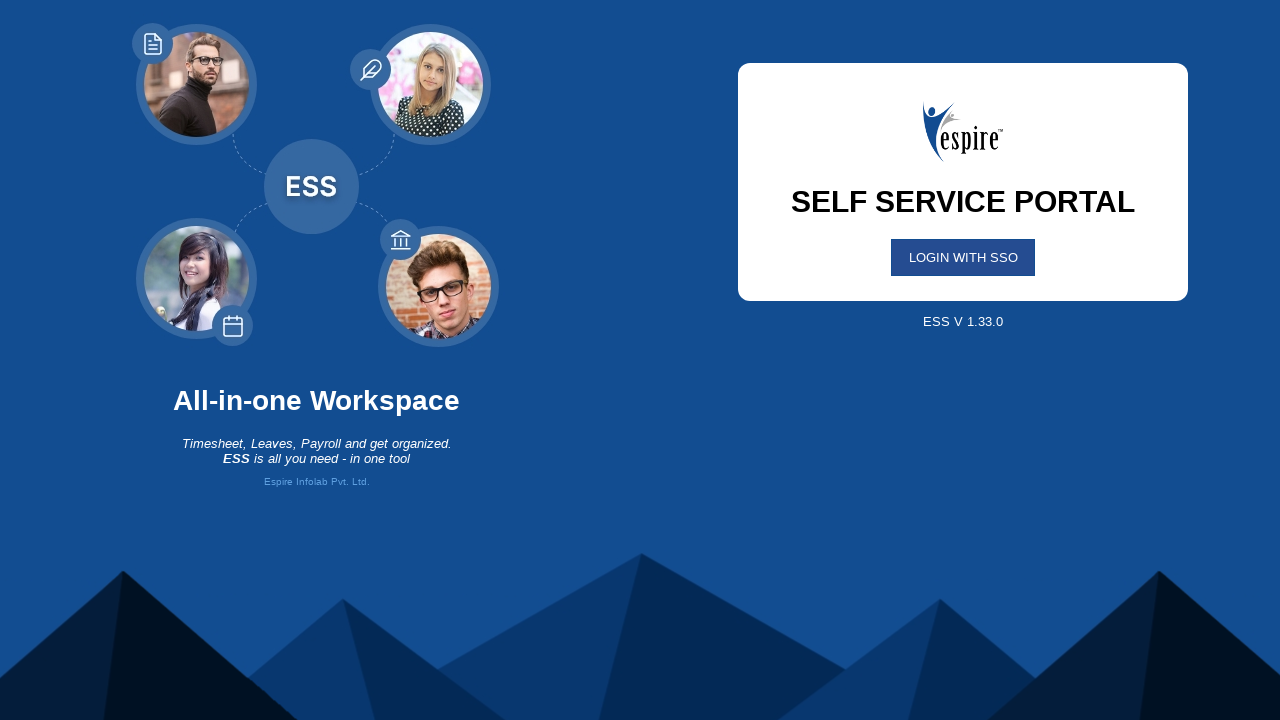

Navigated to ESS Espire dashboard page
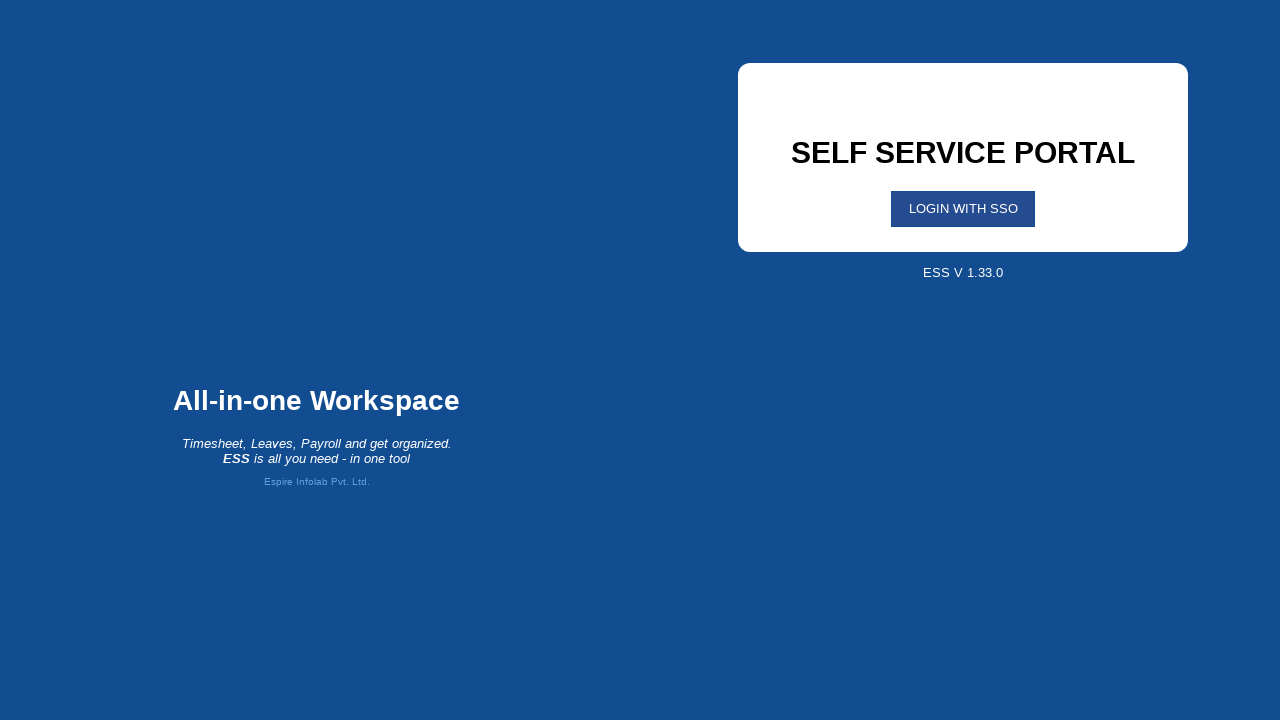

Located favicon element in page HTML
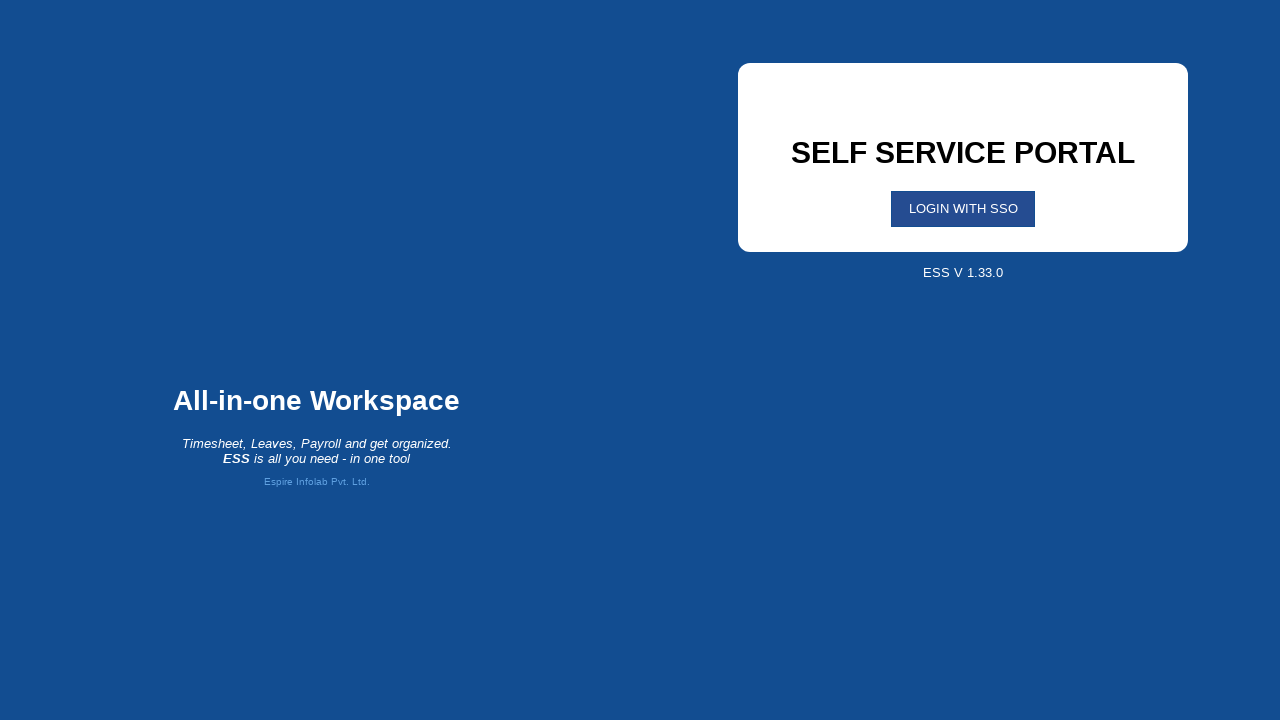

Favicon element is attached to DOM
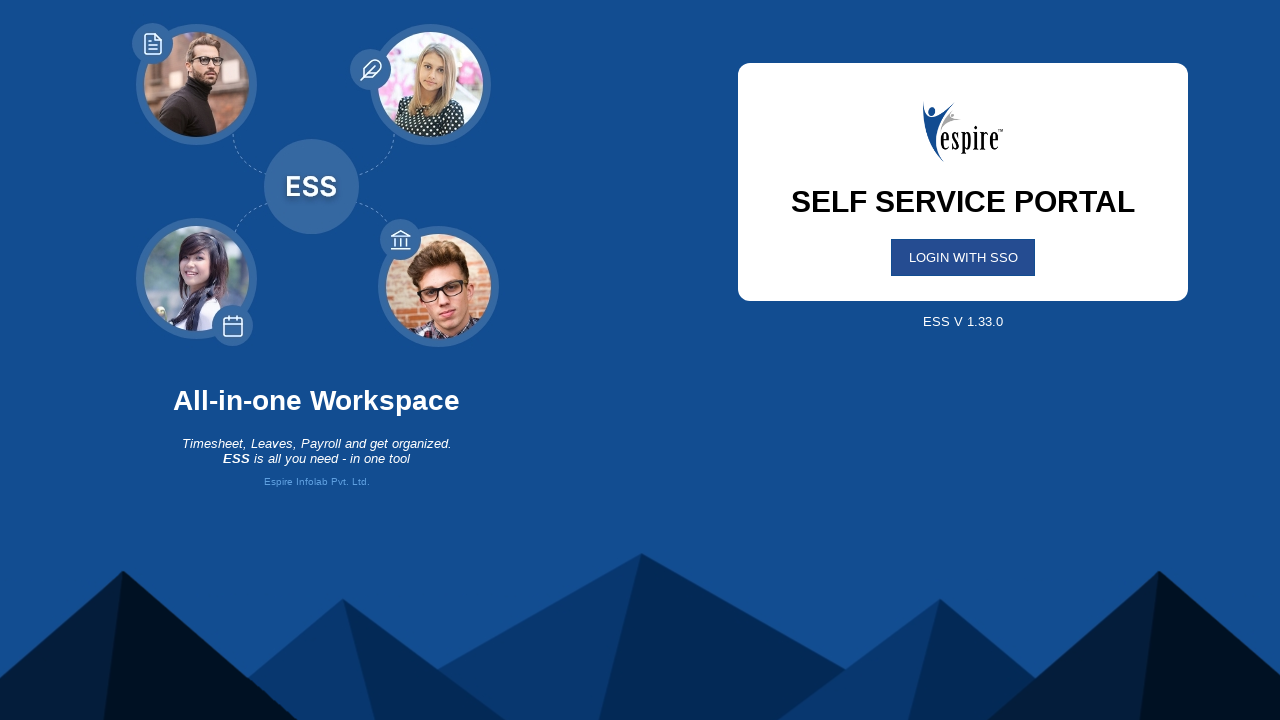

Retrieved favicon href attribute value
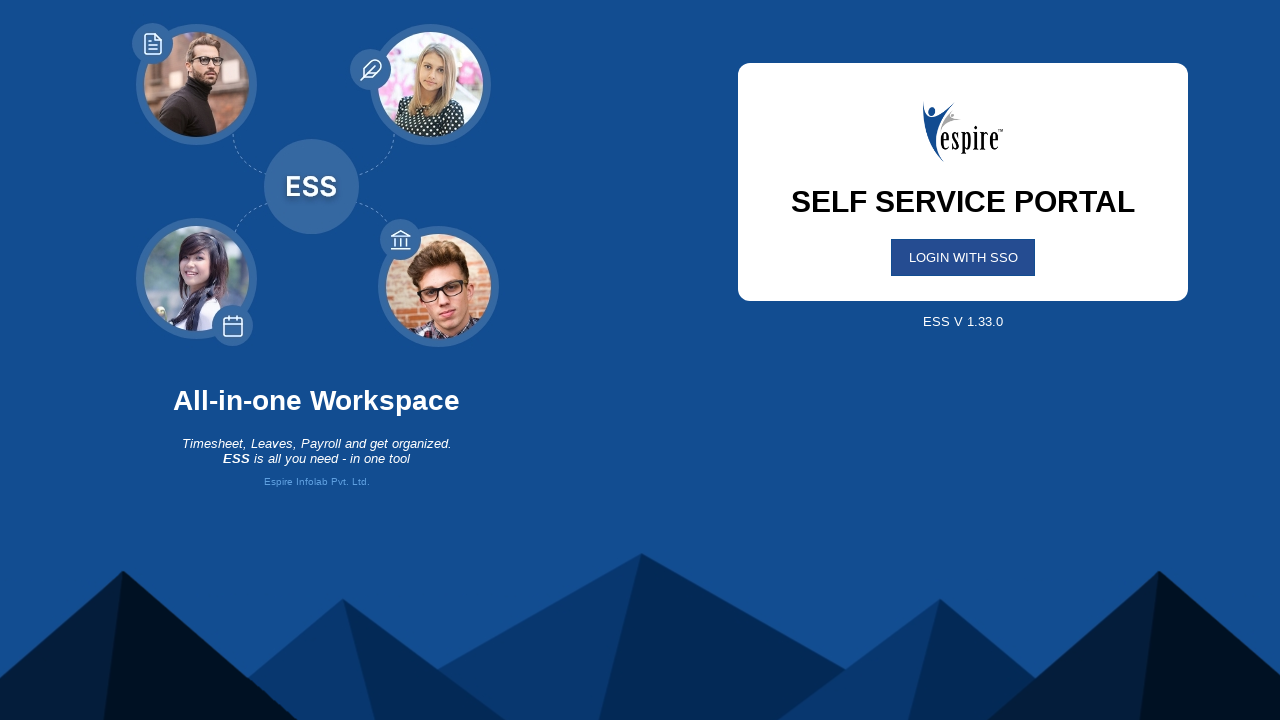

Verified favicon URL is not None - assertion passed
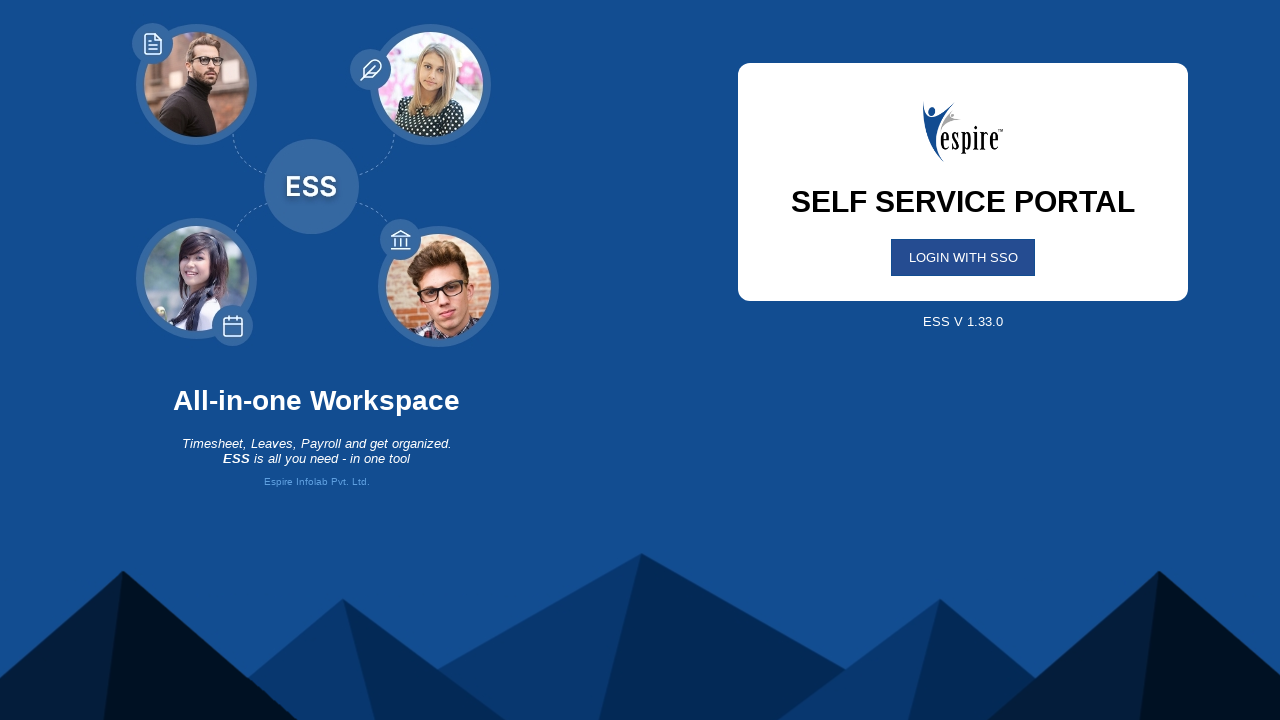

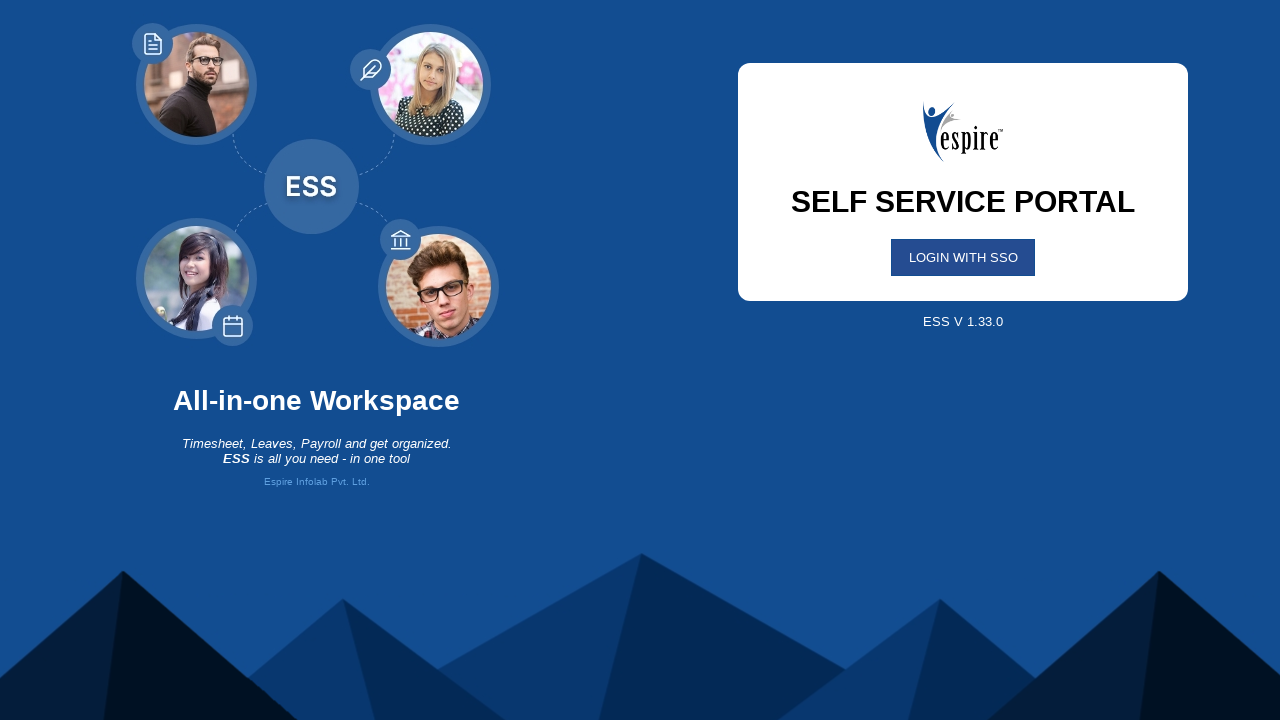